Tests relative locator functionality by finding a span element with "Years of Experience" text, then clicking on an element with id "exp-1" that is positioned to the right of that span element.

Starting URL: https://awesomeqa.com/practice.html

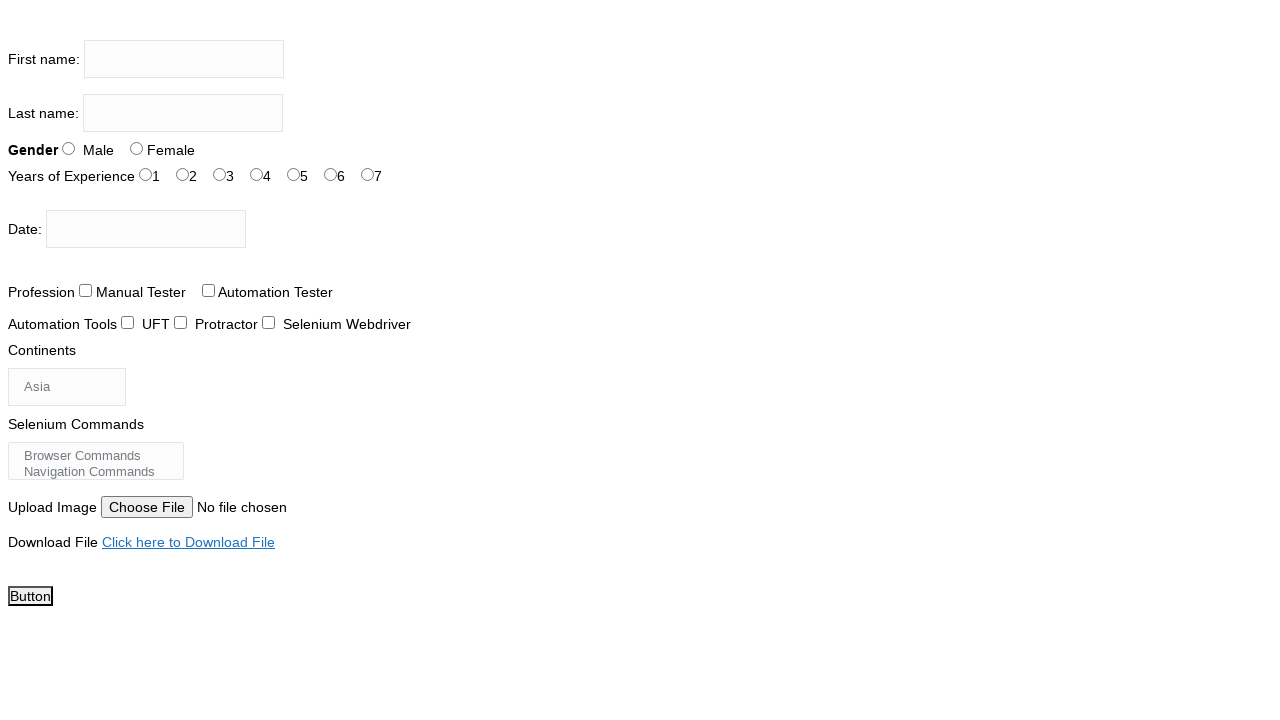

Waited for 'Years of Experience' span element to be visible
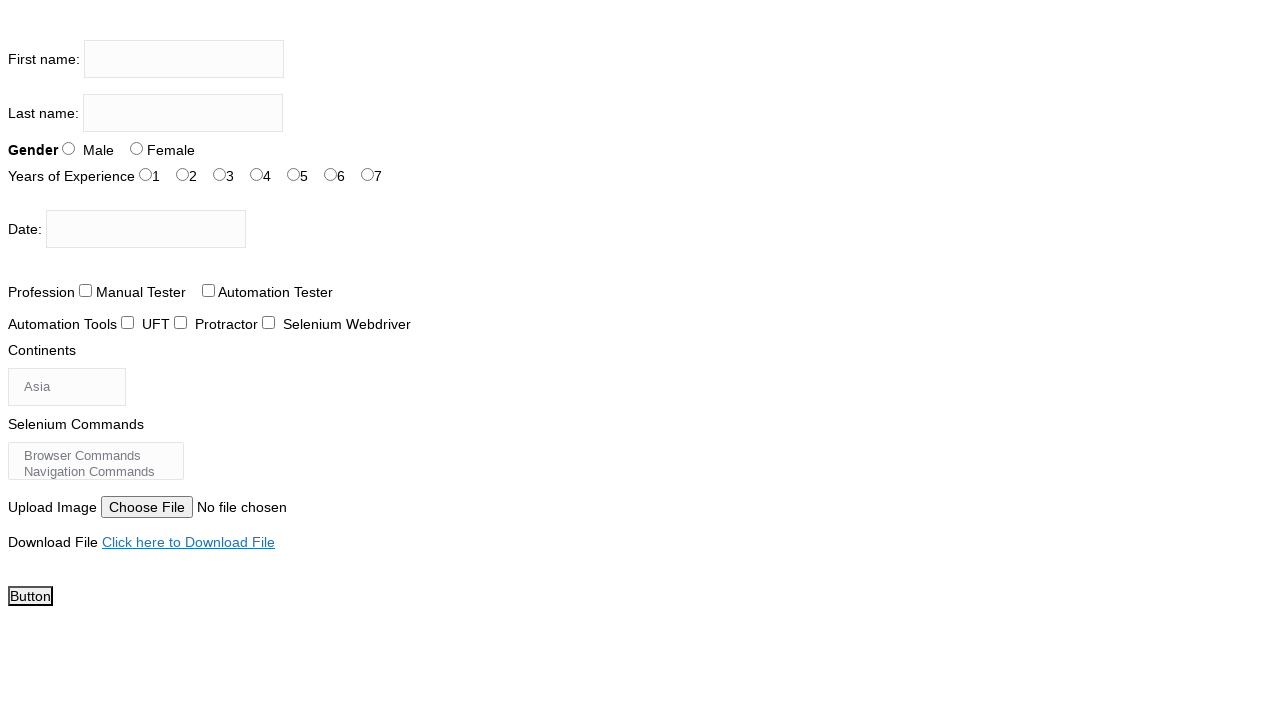

Located the 'Years of Experience' span element as reference point
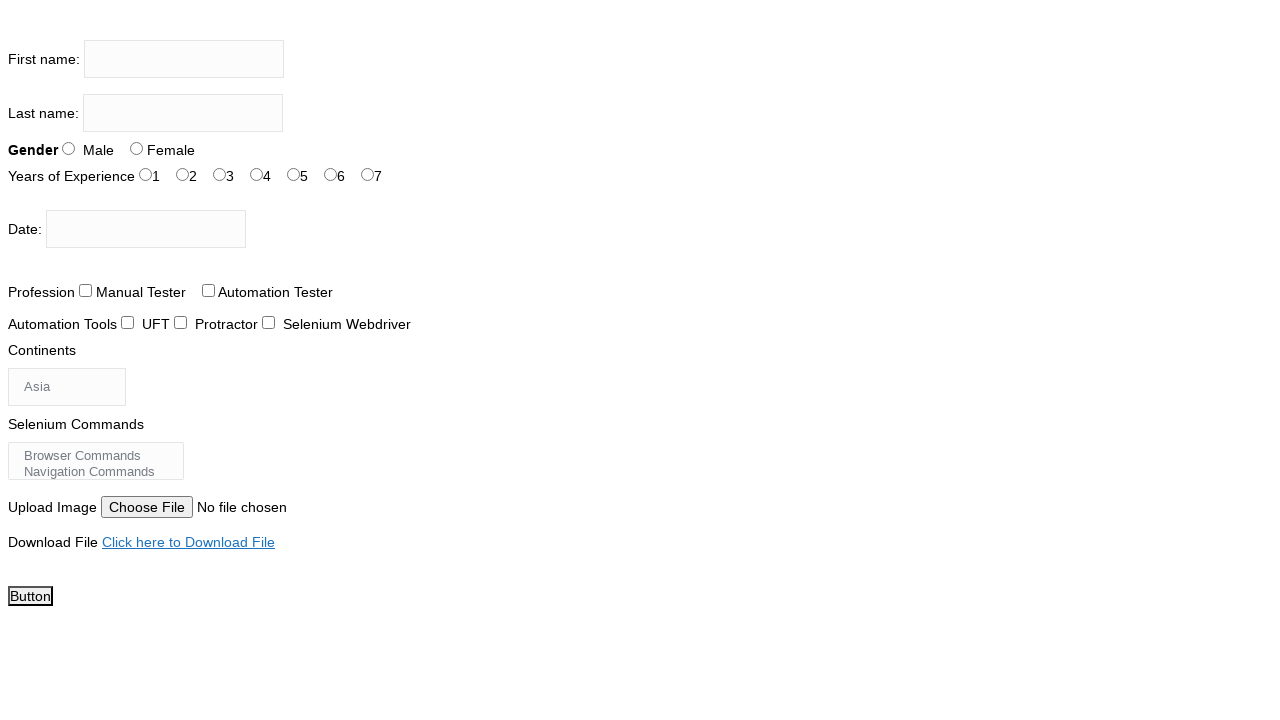

Retrieved bounding box of the span element to identify element to its right
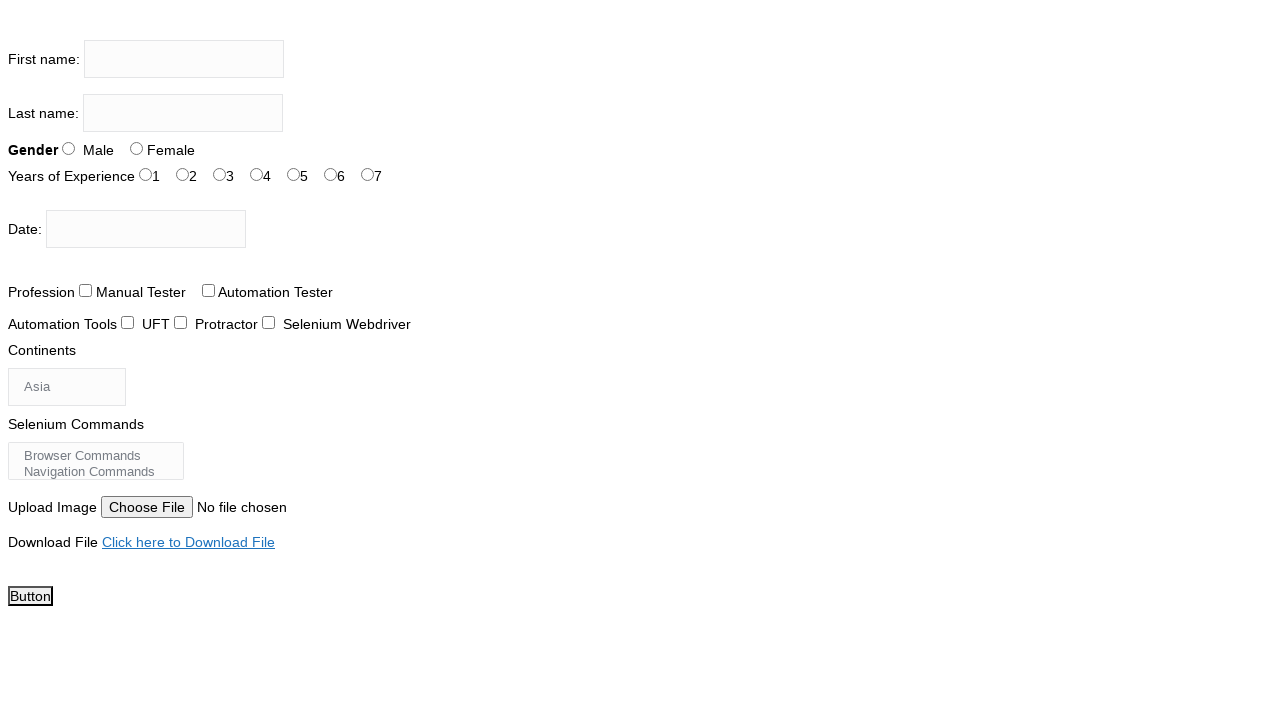

Clicked the exp-1 element positioned to the right of 'Years of Experience' span at (182, 174) on #exp-1
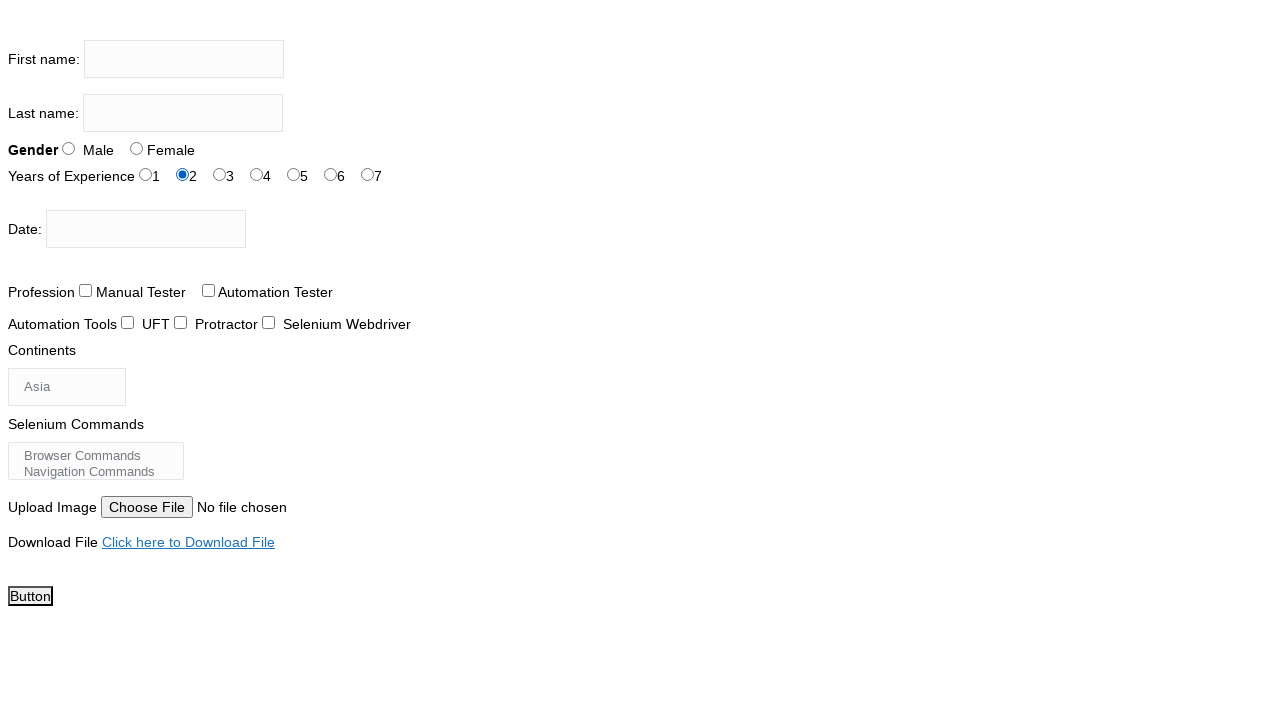

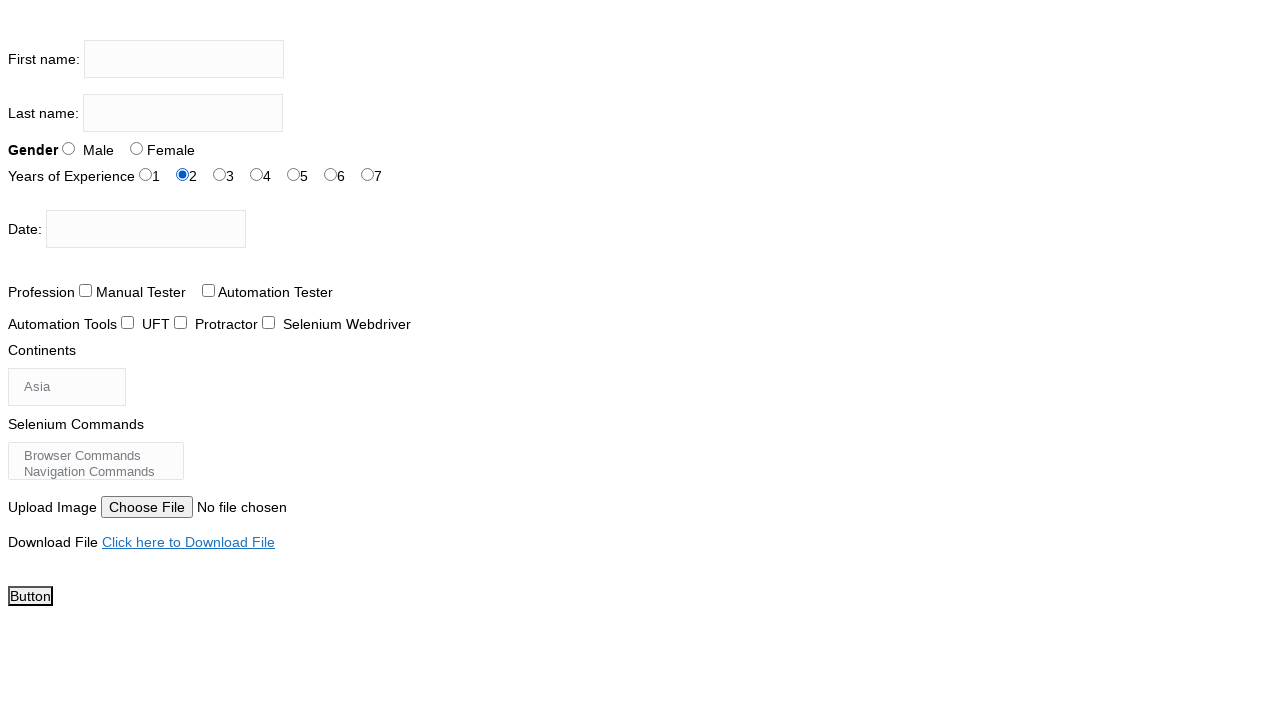